Waits for price to reach $100, books the item, then solves a mathematical challenge by calculating a formula and submitting the answer

Starting URL: http://suninjuly.github.io/explicit_wait2.html

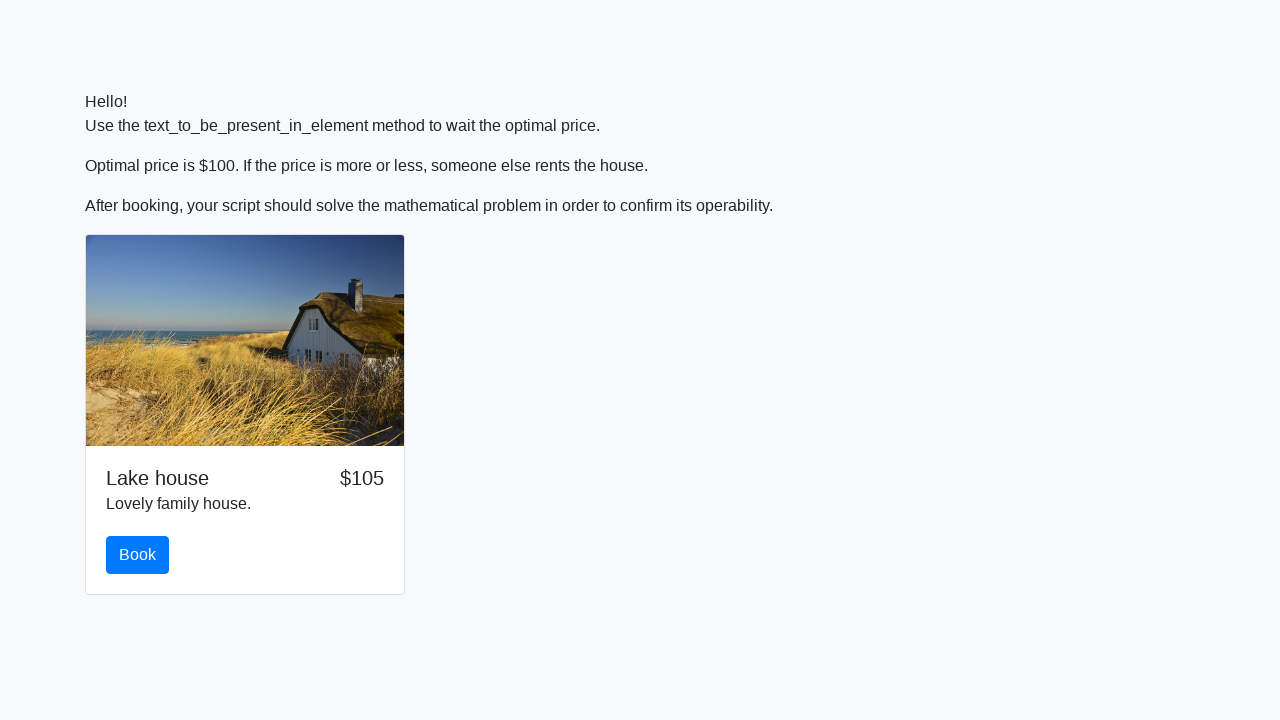

Waited for price to reach $100
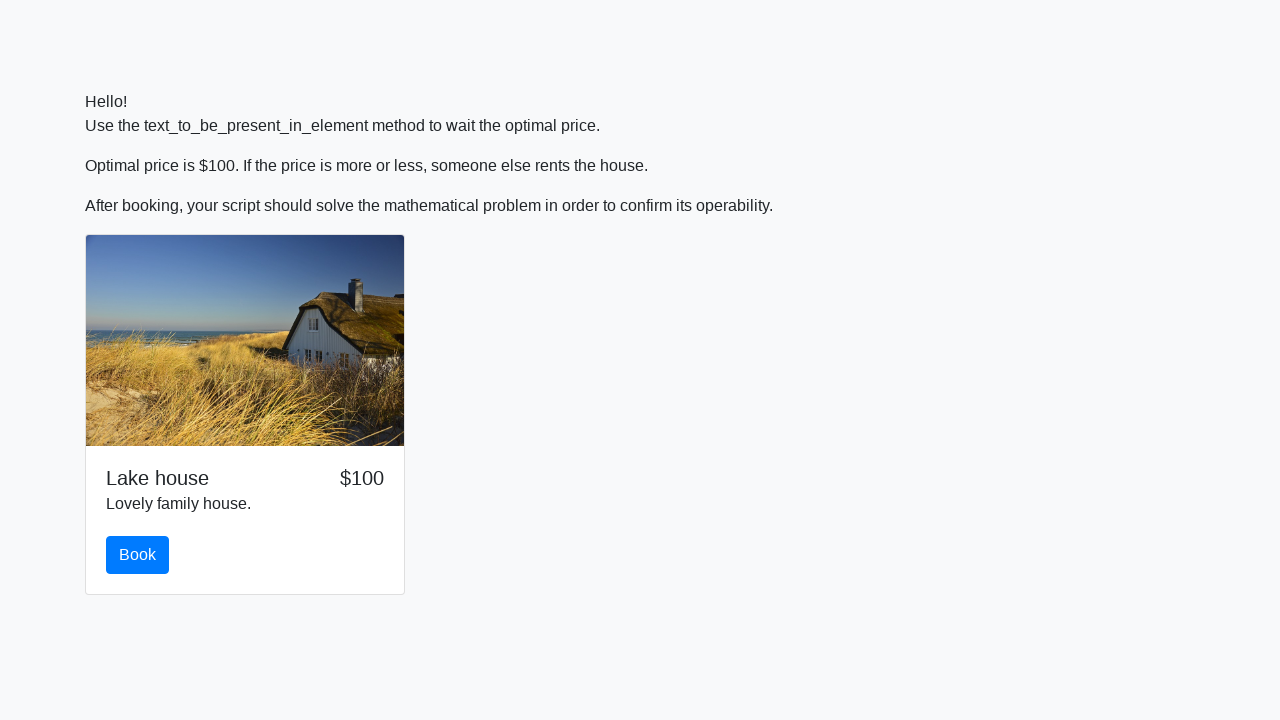

Clicked the book button at (138, 555) on #book
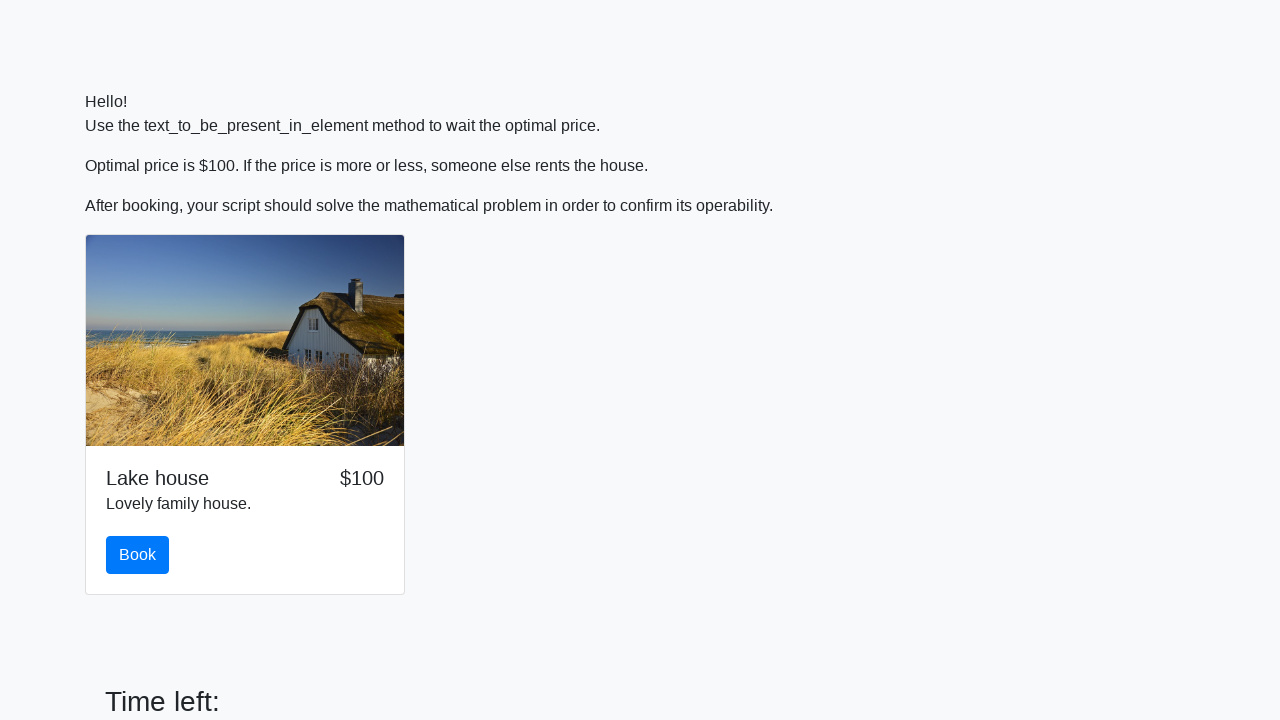

Retrieved input value for calculation
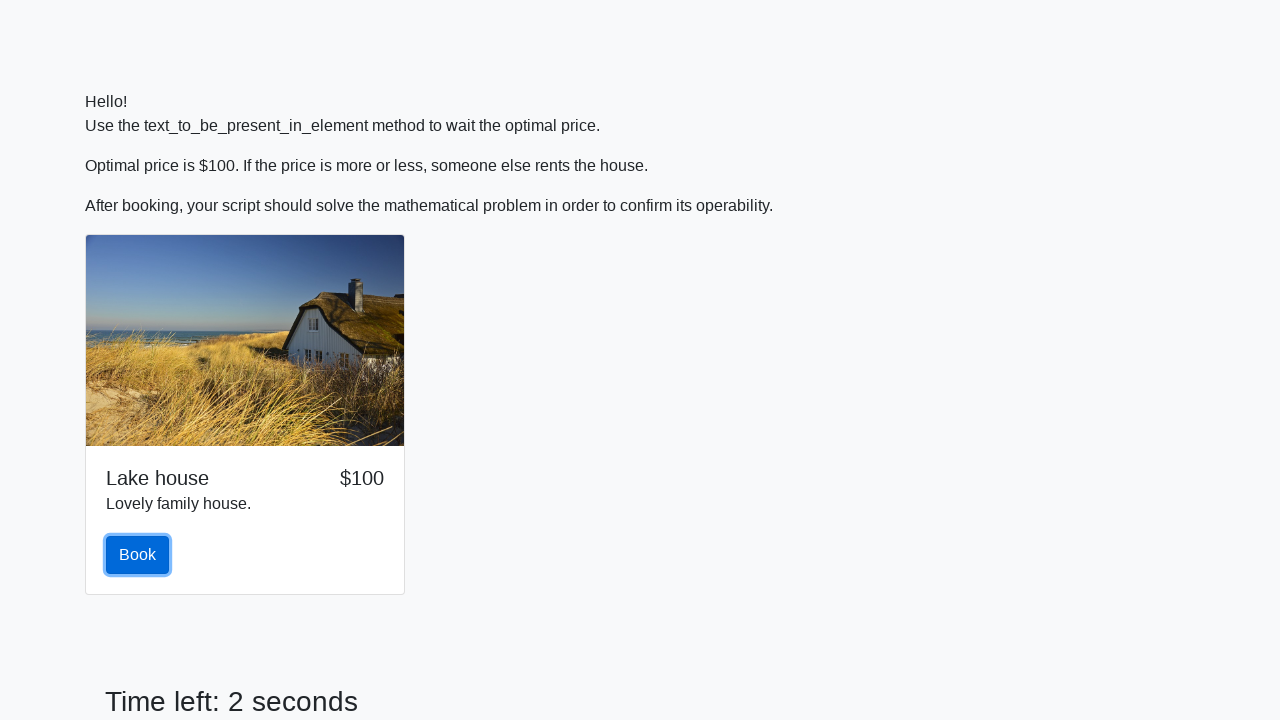

Calculated formula result: 2.2062536857208763
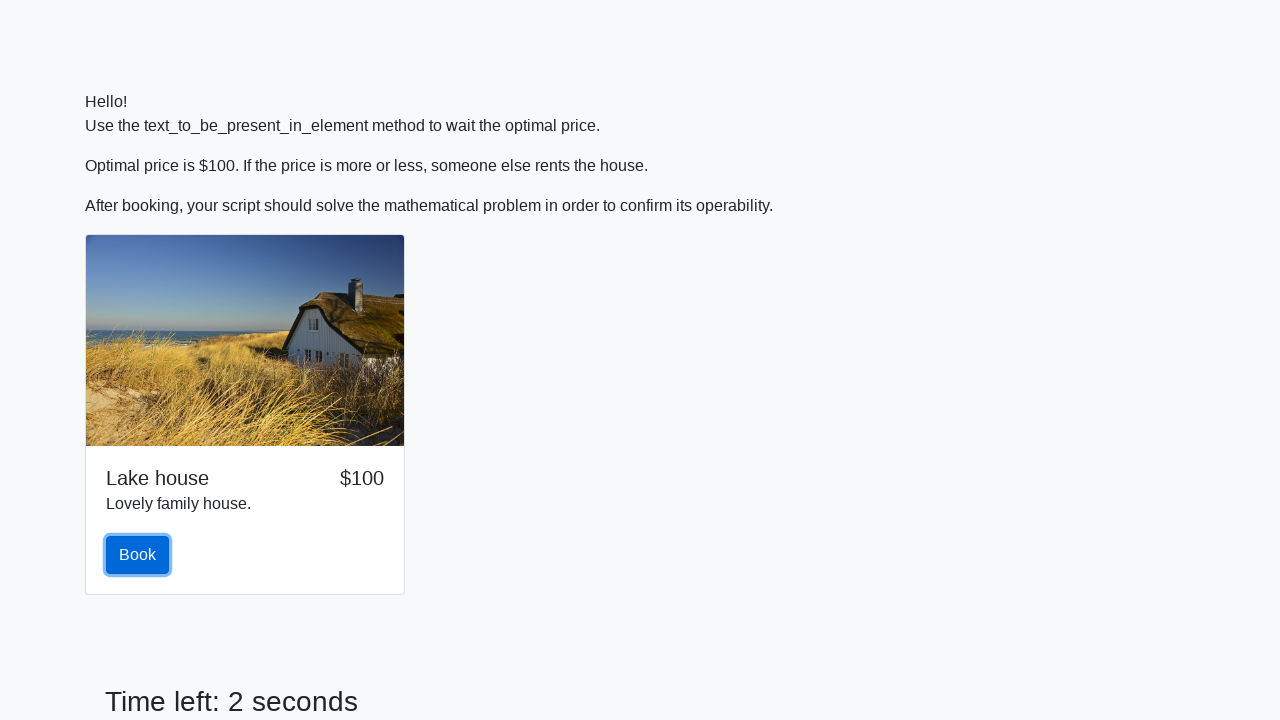

Filled answer field with calculated value on #answer
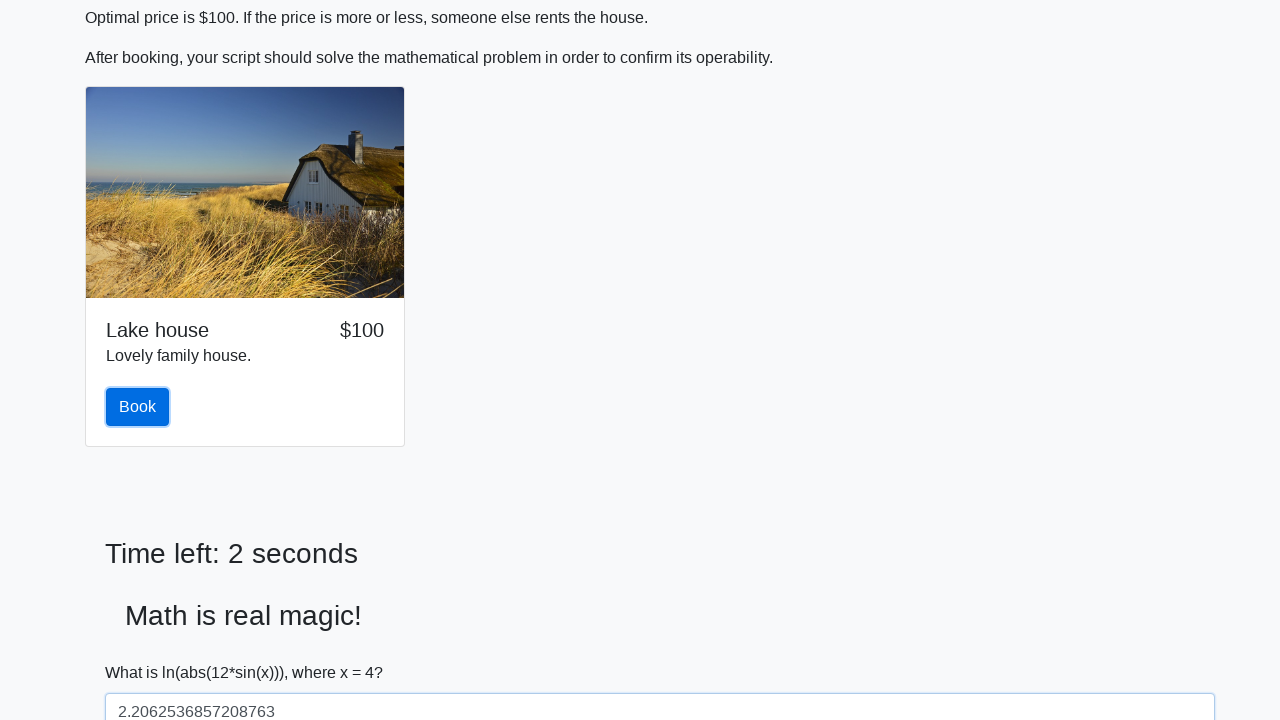

Clicked solve button to submit answer at (143, 651) on #solve
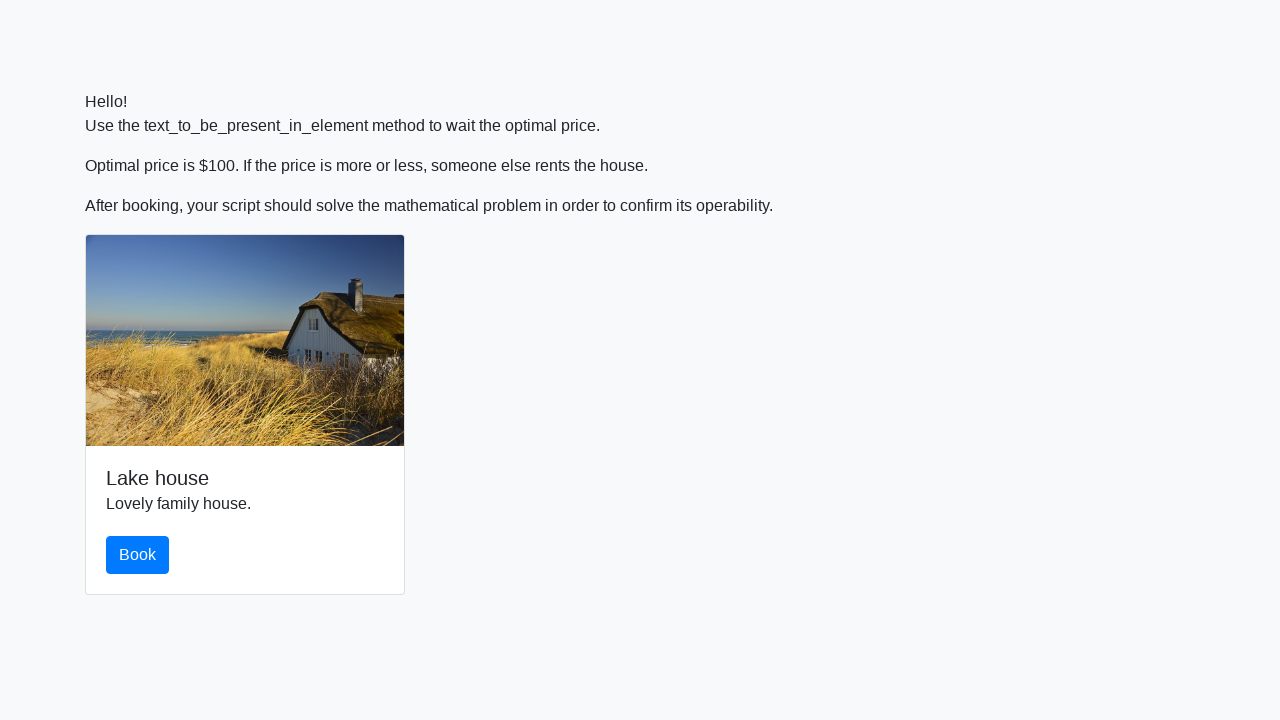

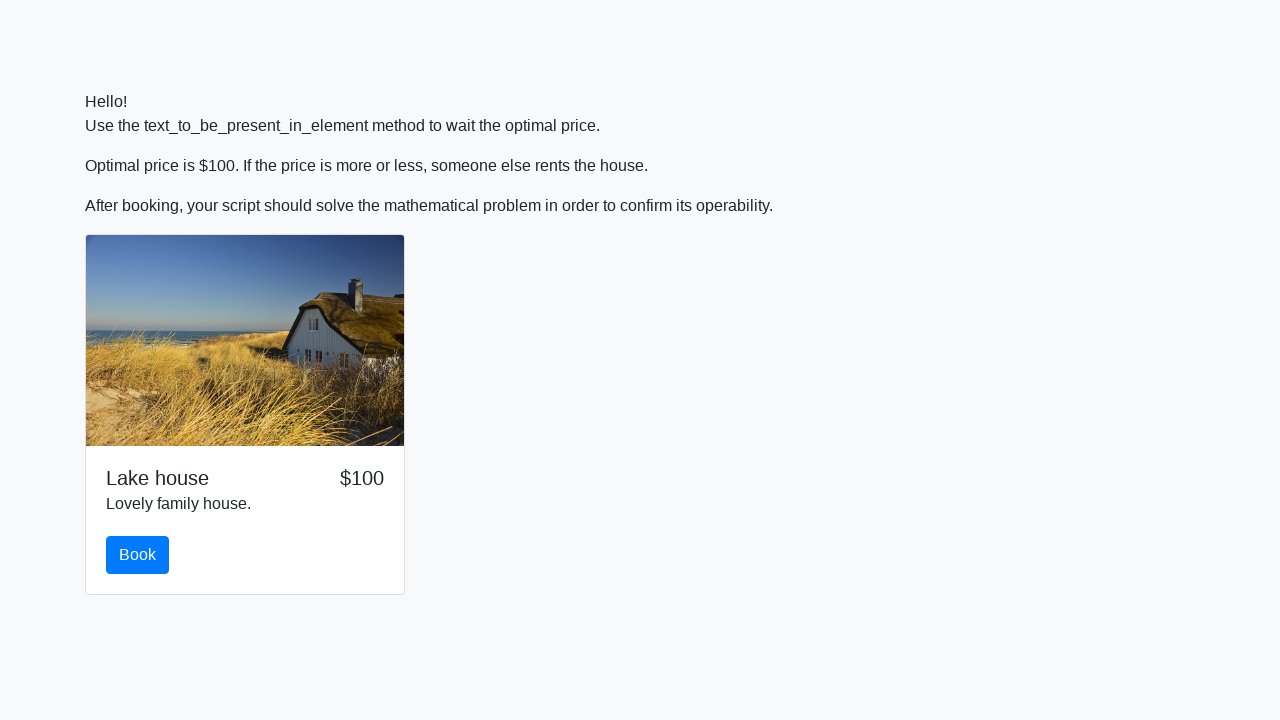